Tests iframe interaction by switching to the result iframe on W3Schools' JavaScript tryit editor and clicking a button within the iframe

Starting URL: https://www.w3schools.com/js/tryit.asp?filename=tryjs_myfirst

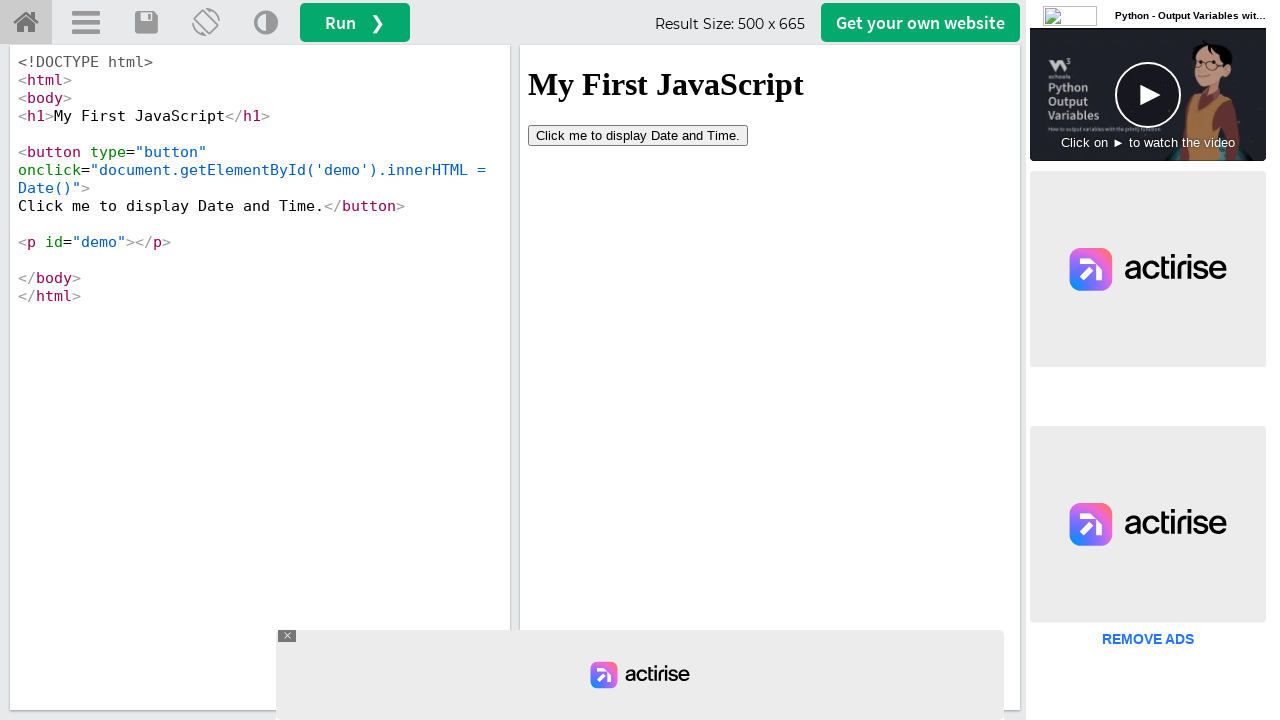

Located the result iframe (#iframeResult)
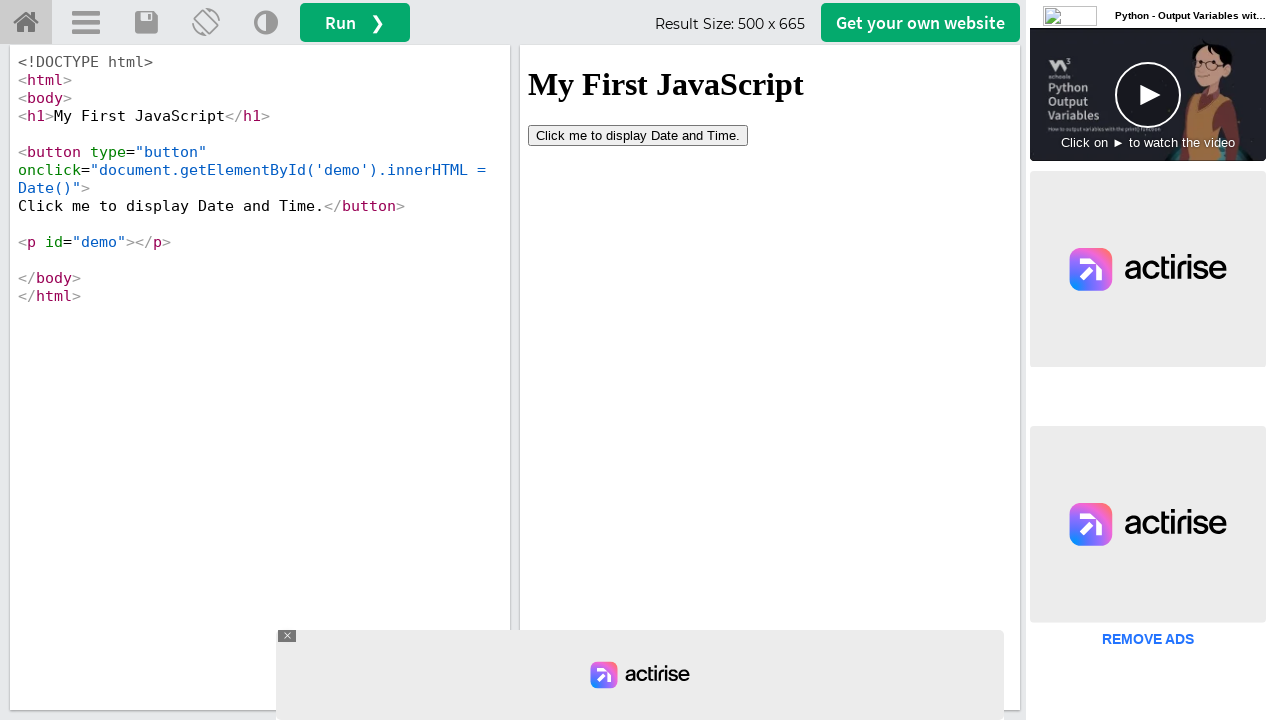

Clicked the button within the iframe at (638, 135) on #iframeResult >> internal:control=enter-frame >> button[type='button']
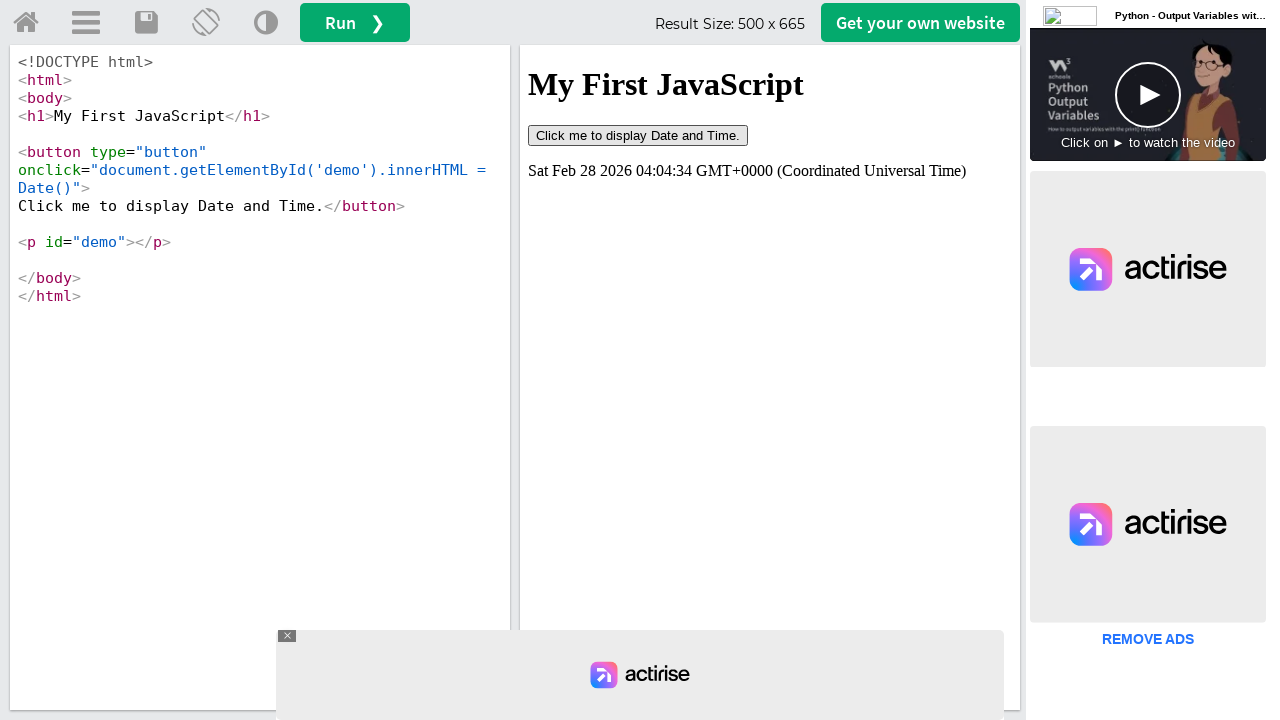

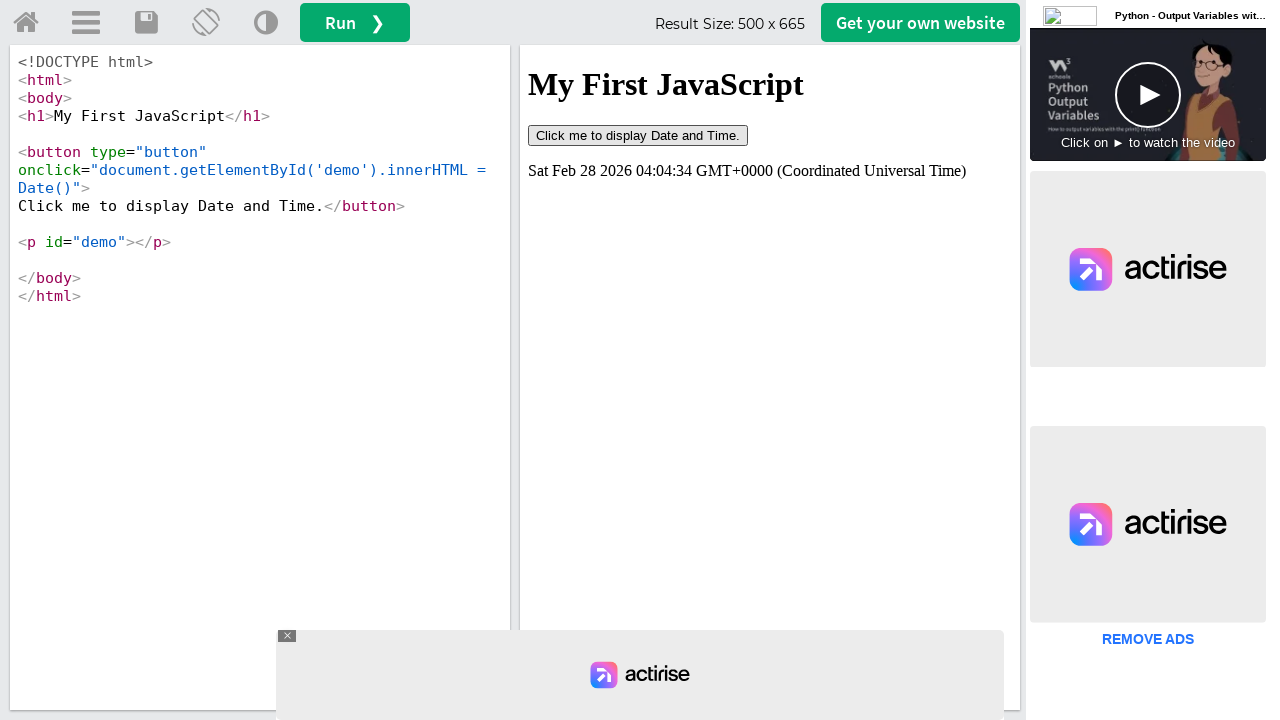